Tests textbox input by typing a message into the autocomplete field

Starting URL: https://rahulshettyacademy.com/AutomationPractice/

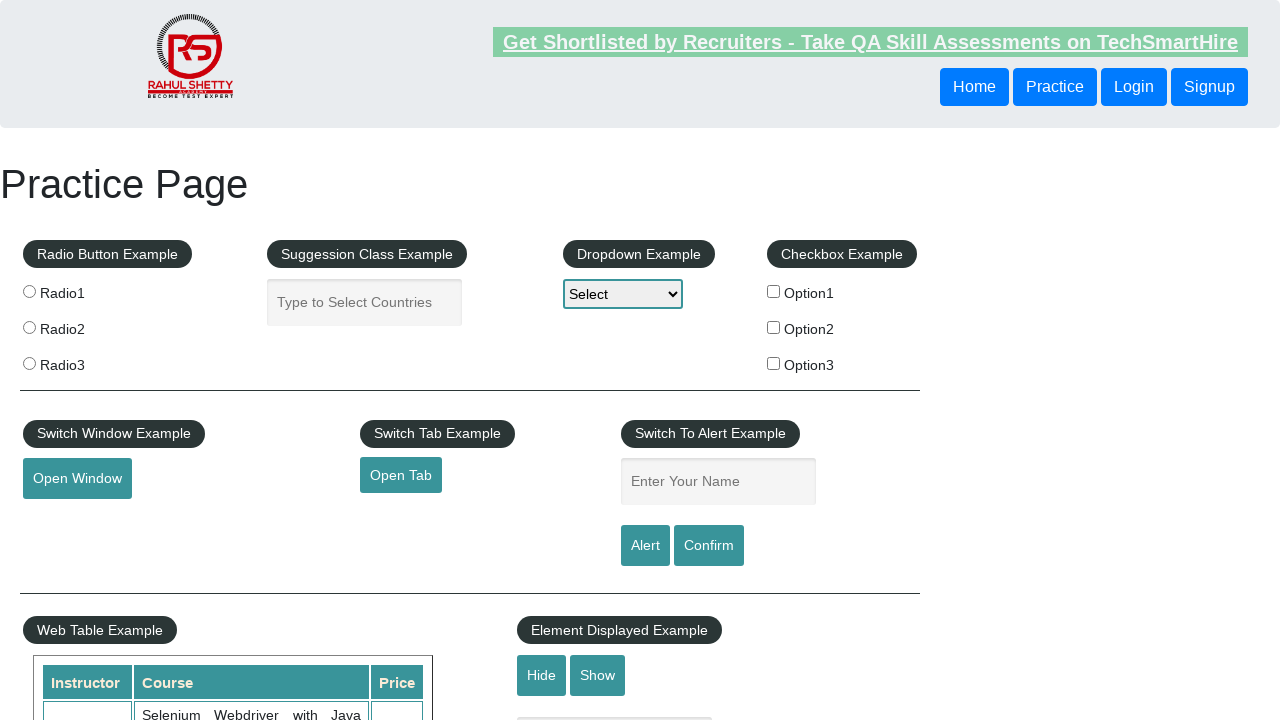

Navigated to AutomationPractice page
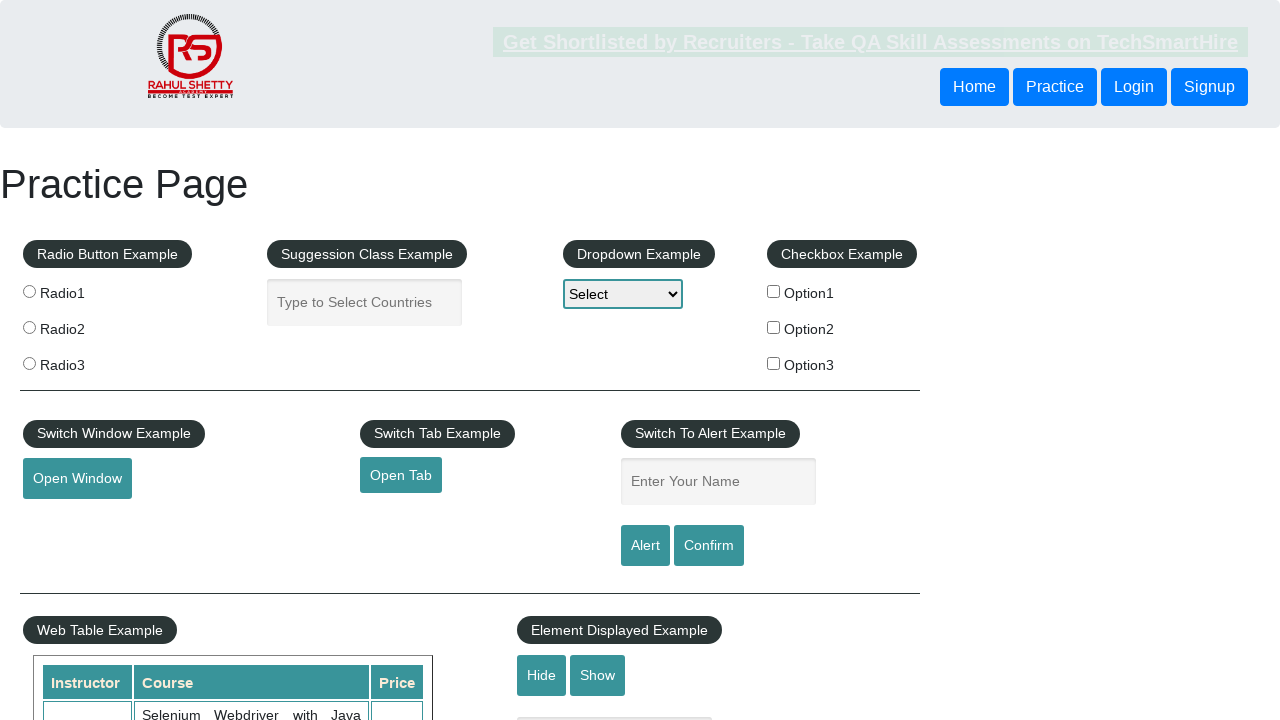

Typed message 'Rudra is tester of the day' into autocomplete field on #autocomplete
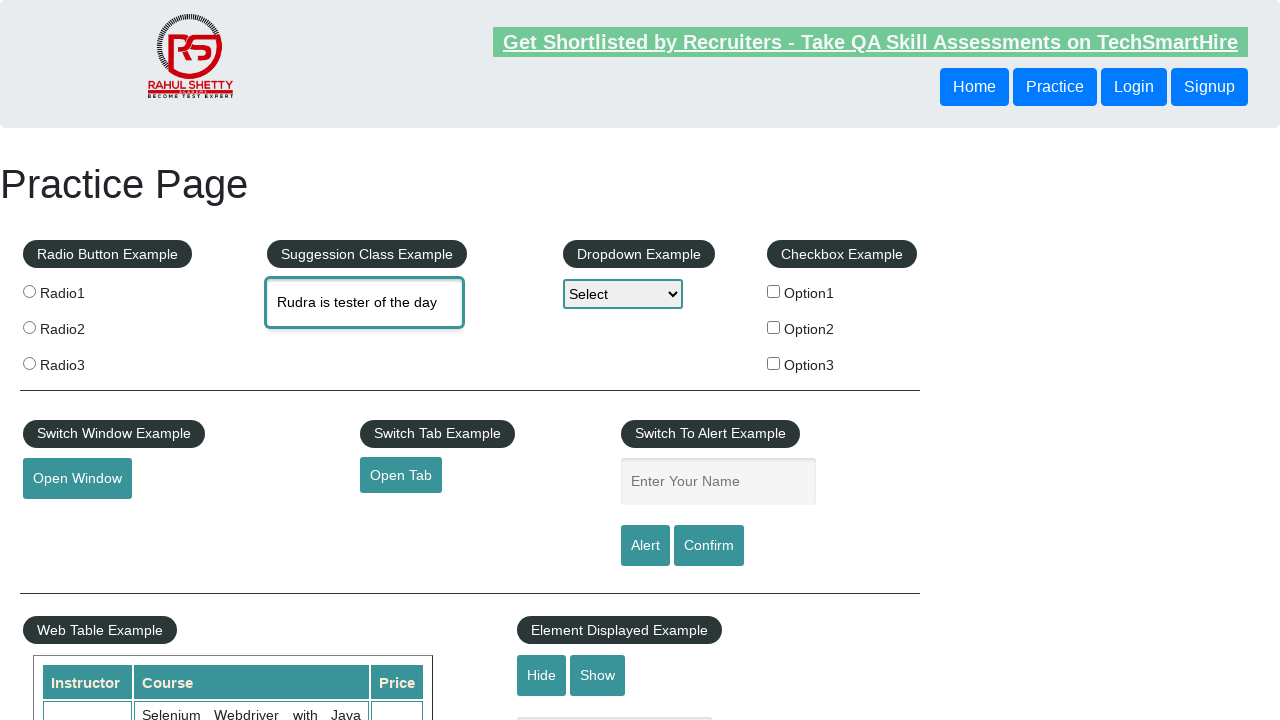

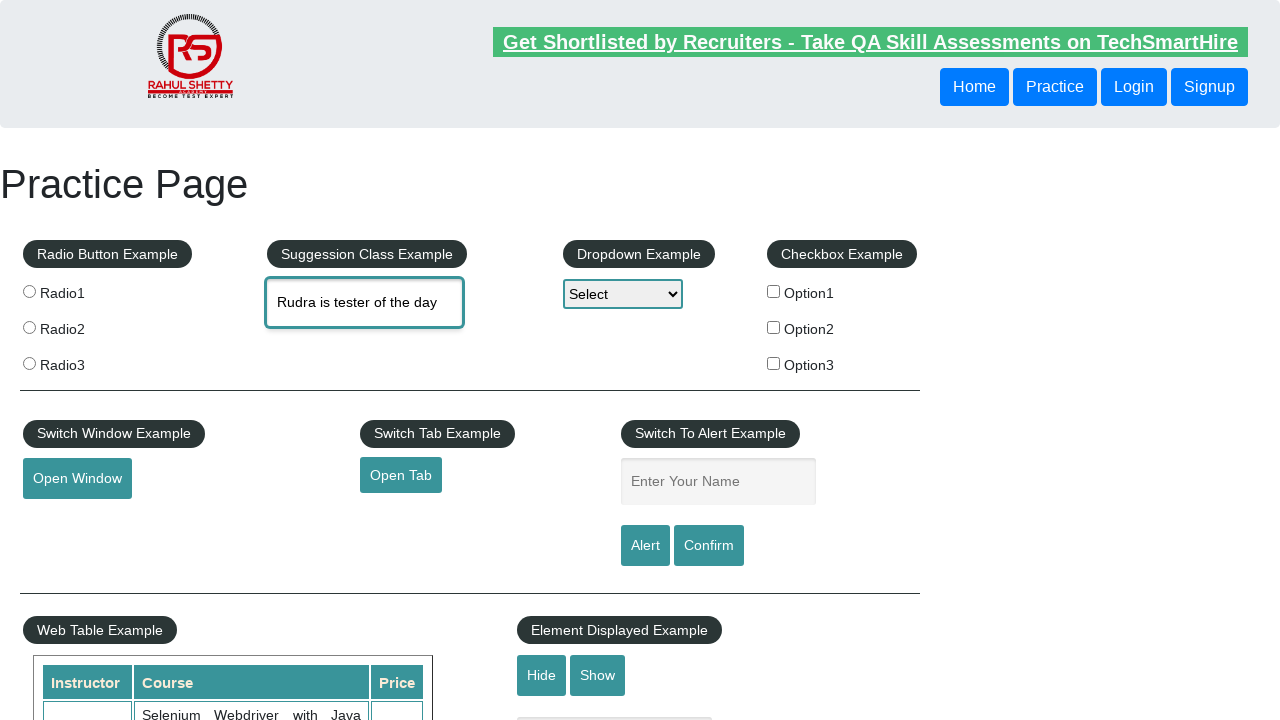